Tests basic browser navigation functionality including navigating back, forward, refreshing the page, and then navigating to a different website (Tesla).

Starting URL: https://www.etsy.com

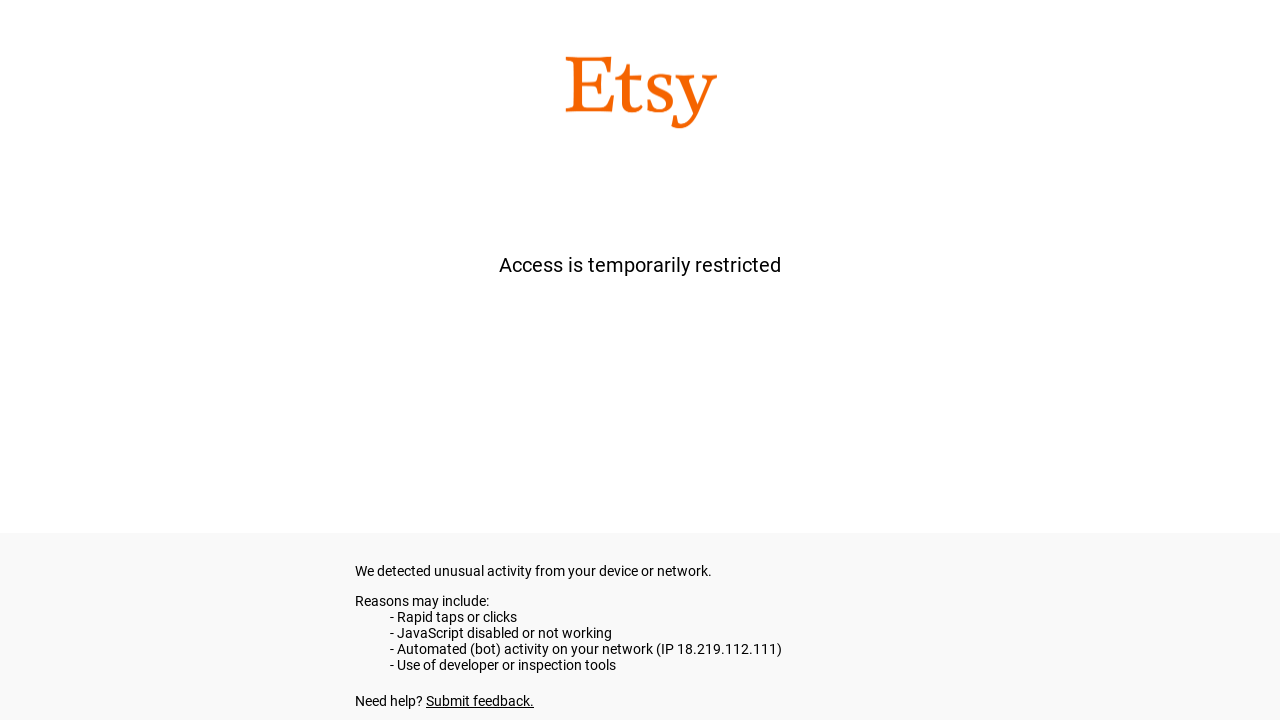

Etsy page loaded (domcontentloaded)
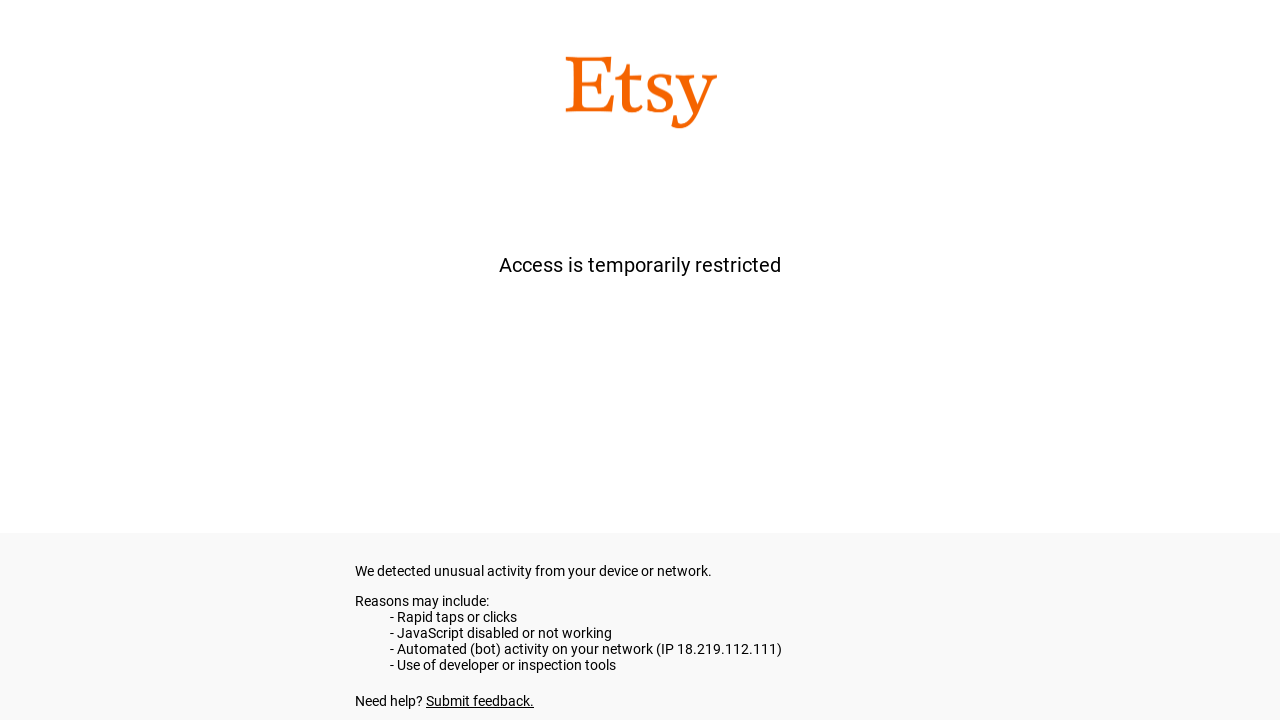

Navigated back to previous page
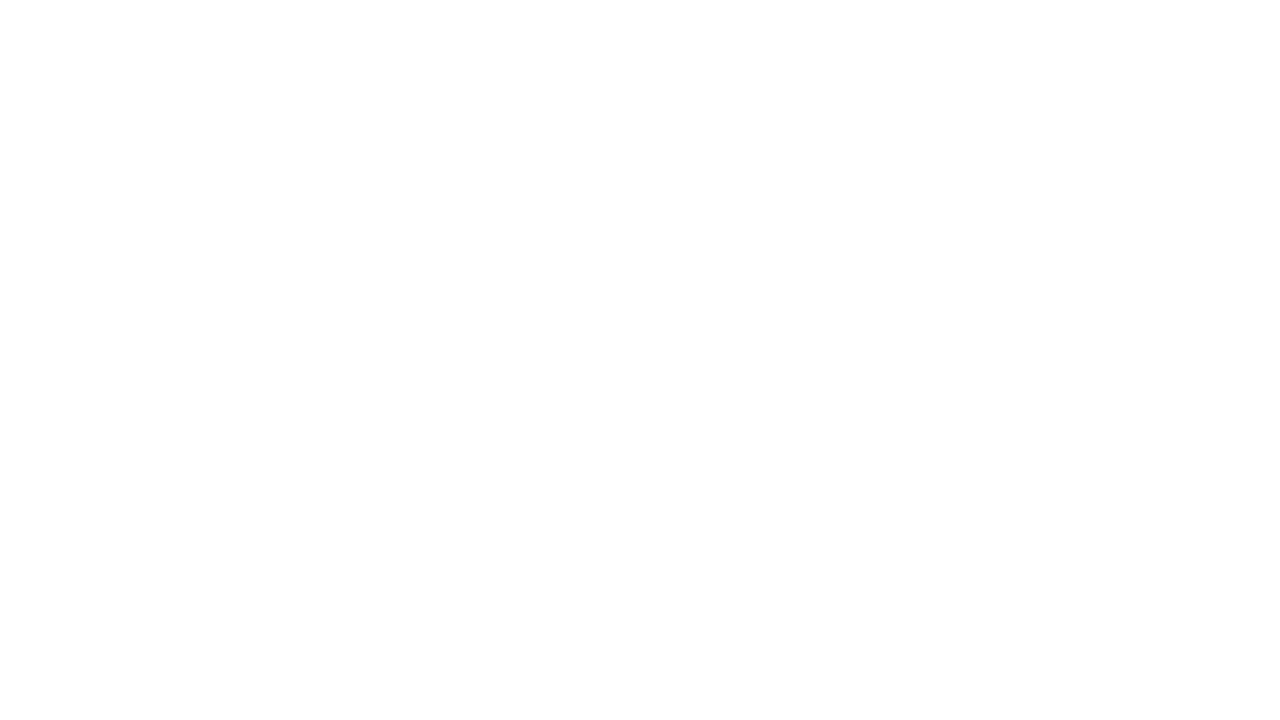

Waited 1 second for navigation to complete
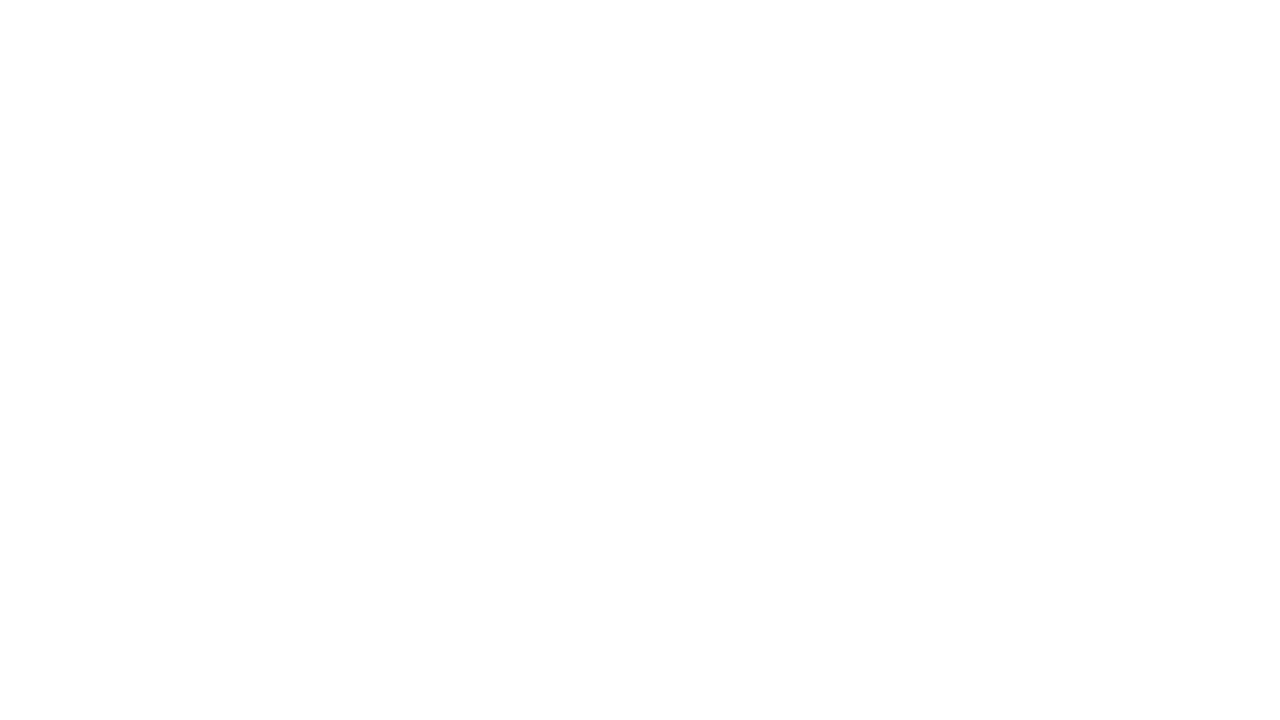

Navigated forward back to Etsy
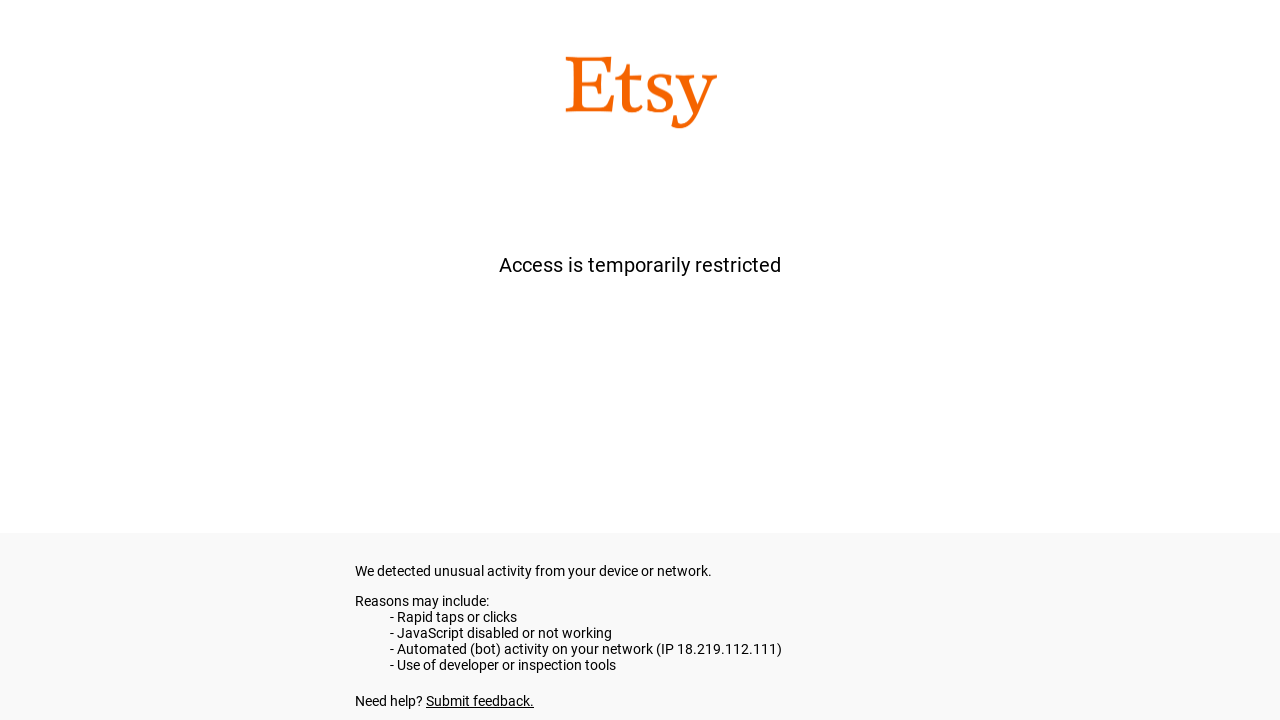

Etsy page reloaded (domcontentloaded)
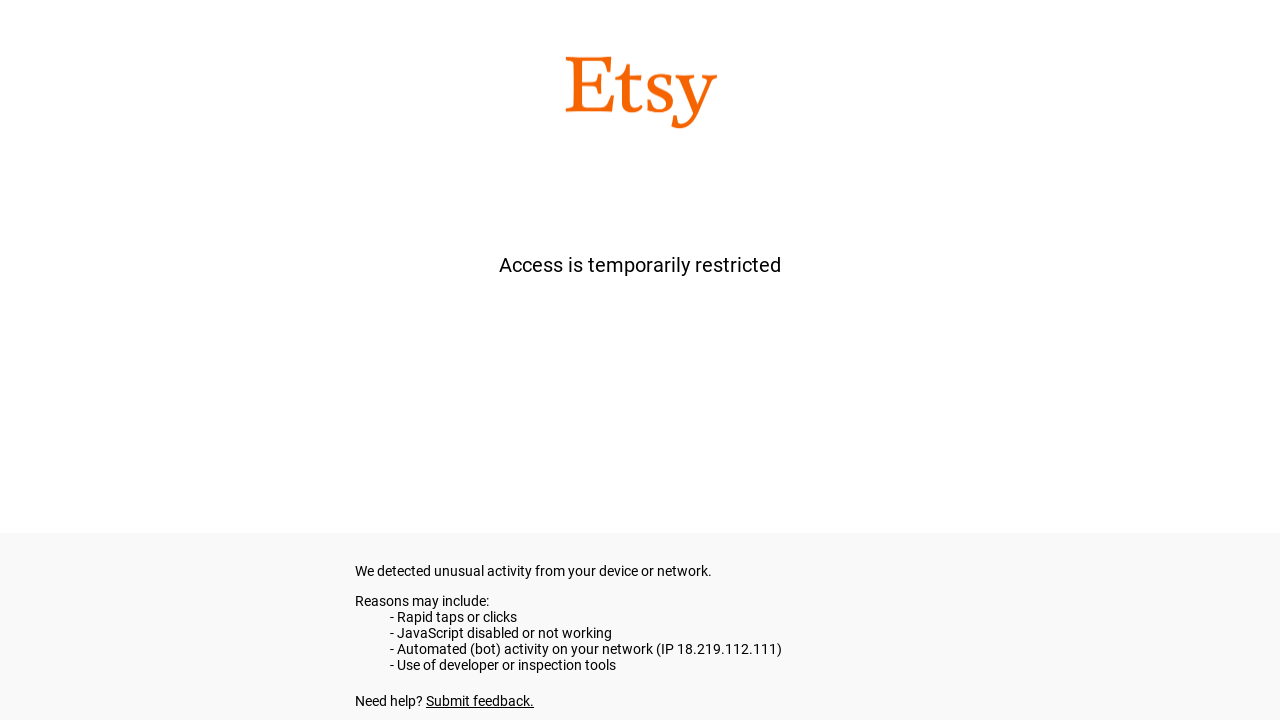

Refreshed the Etsy page
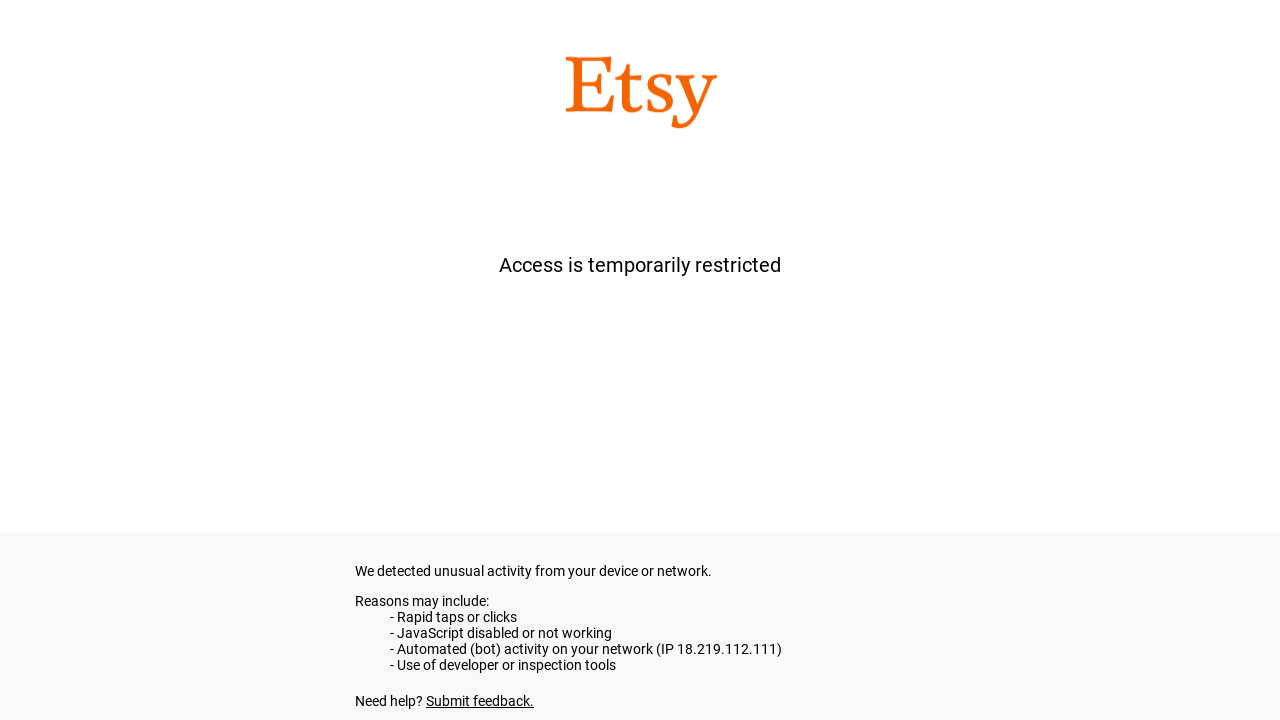

Etsy page loaded after refresh (domcontentloaded)
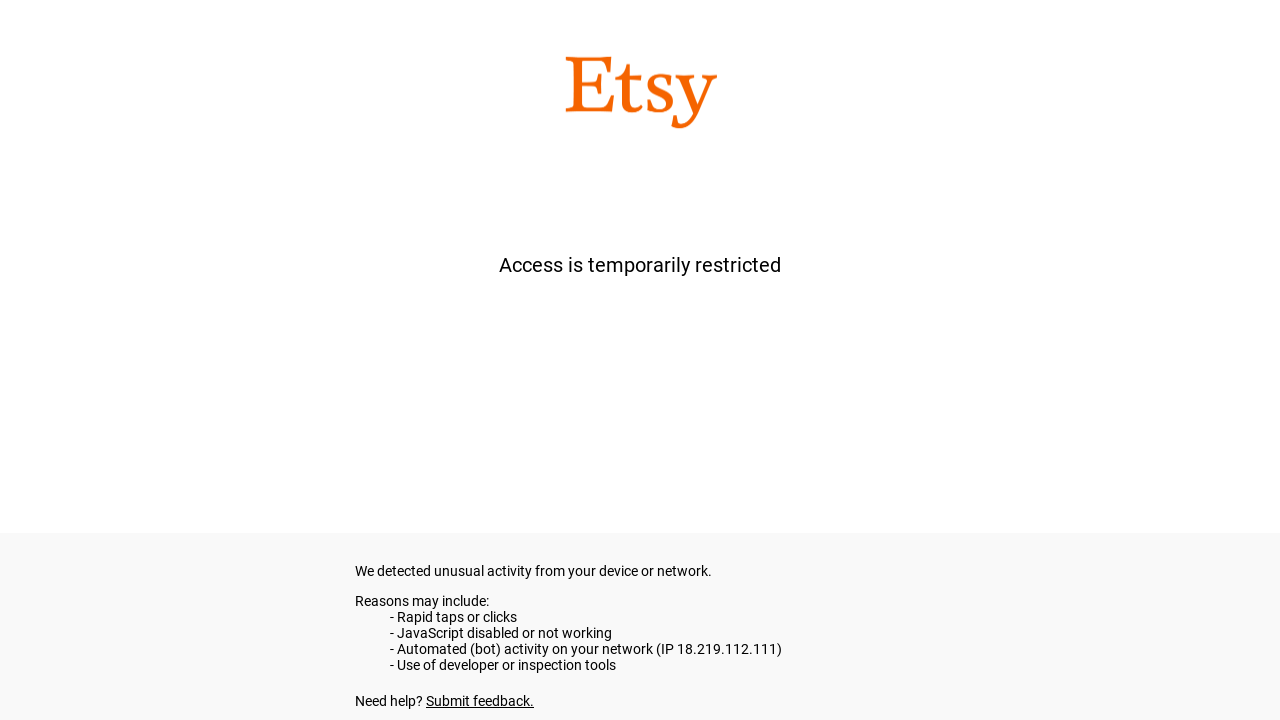

Navigated to Tesla website (https://www.tesla.com)
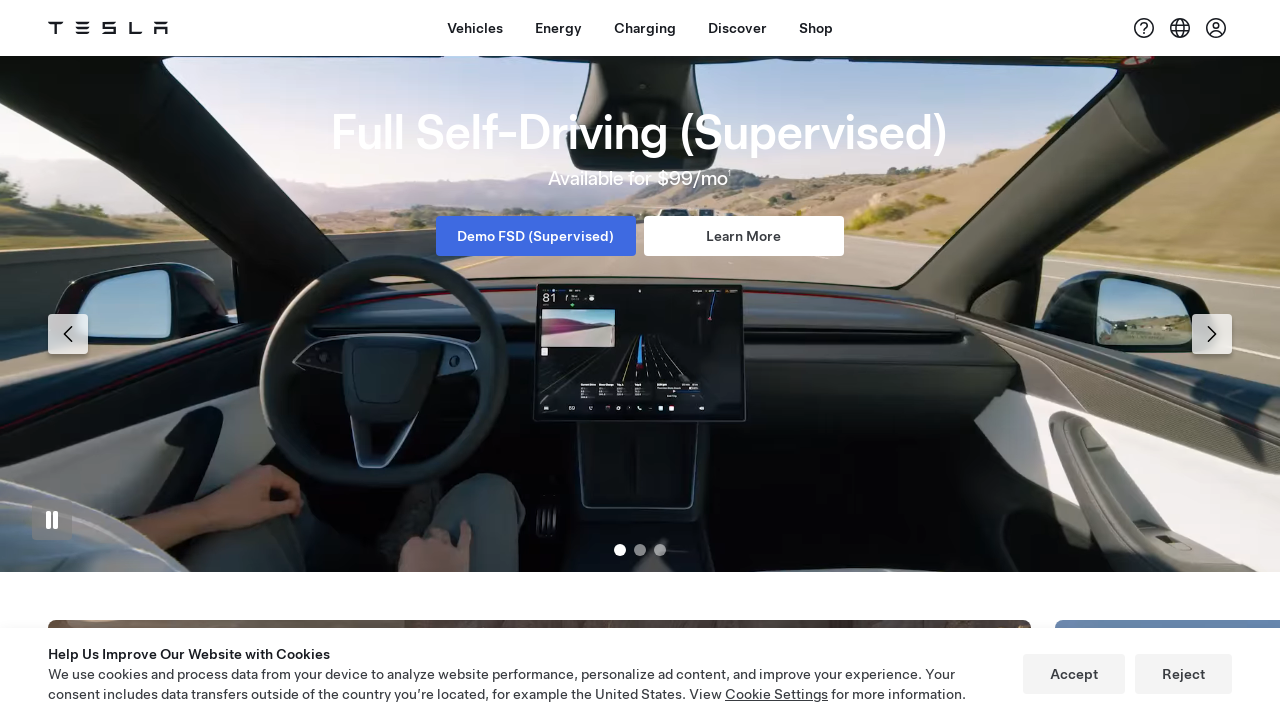

Tesla page loaded (domcontentloaded)
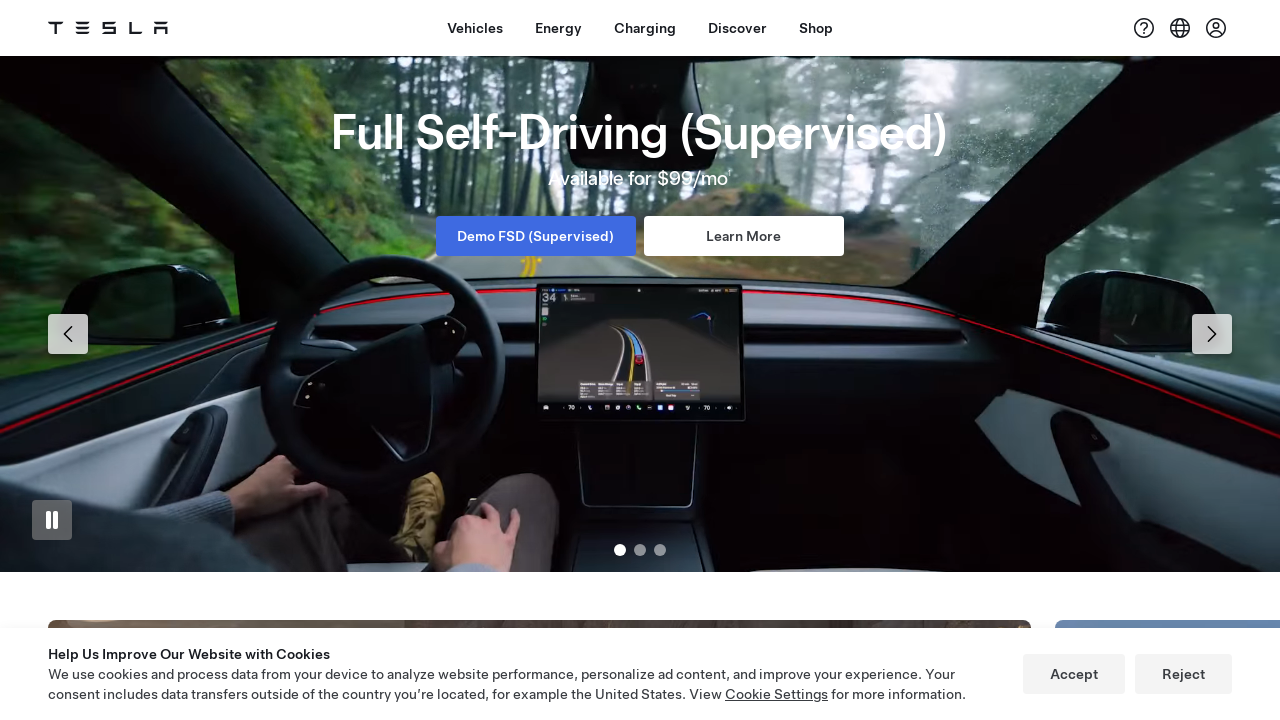

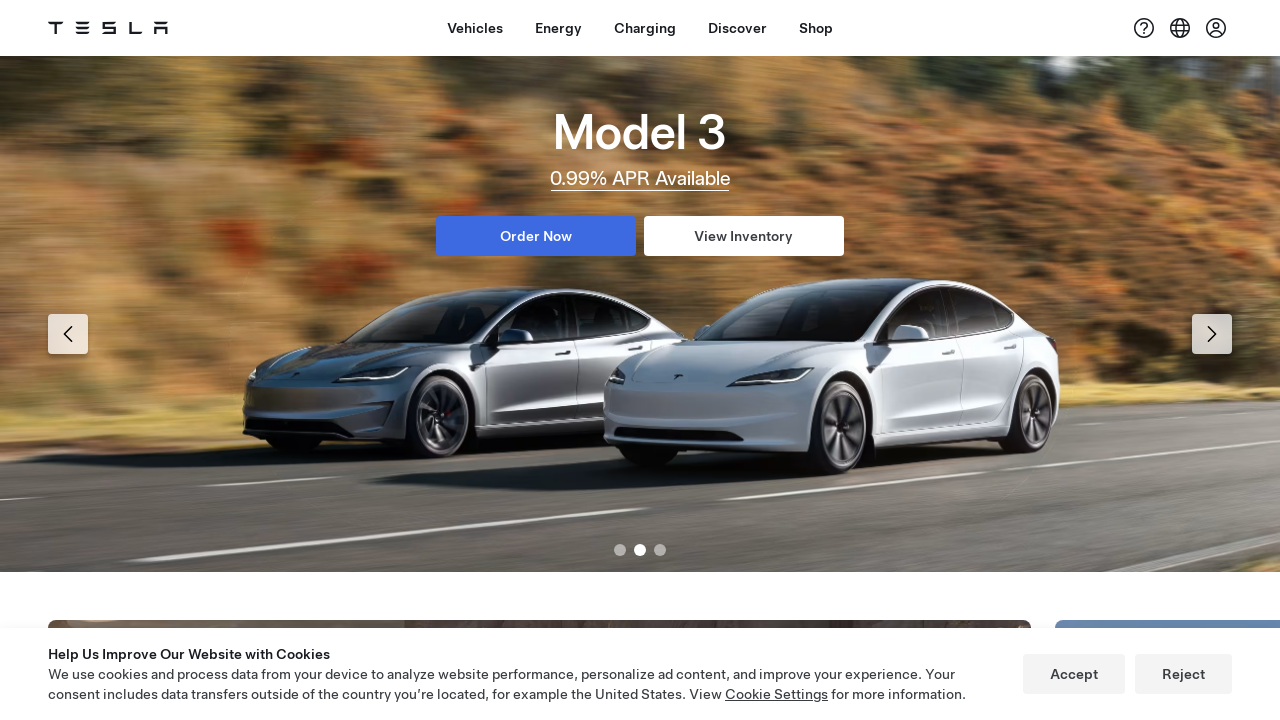